Tests browser forward navigation by navigating to multiple pages, going back, and then forward

Starting URL: https://www.saucedemo.com/

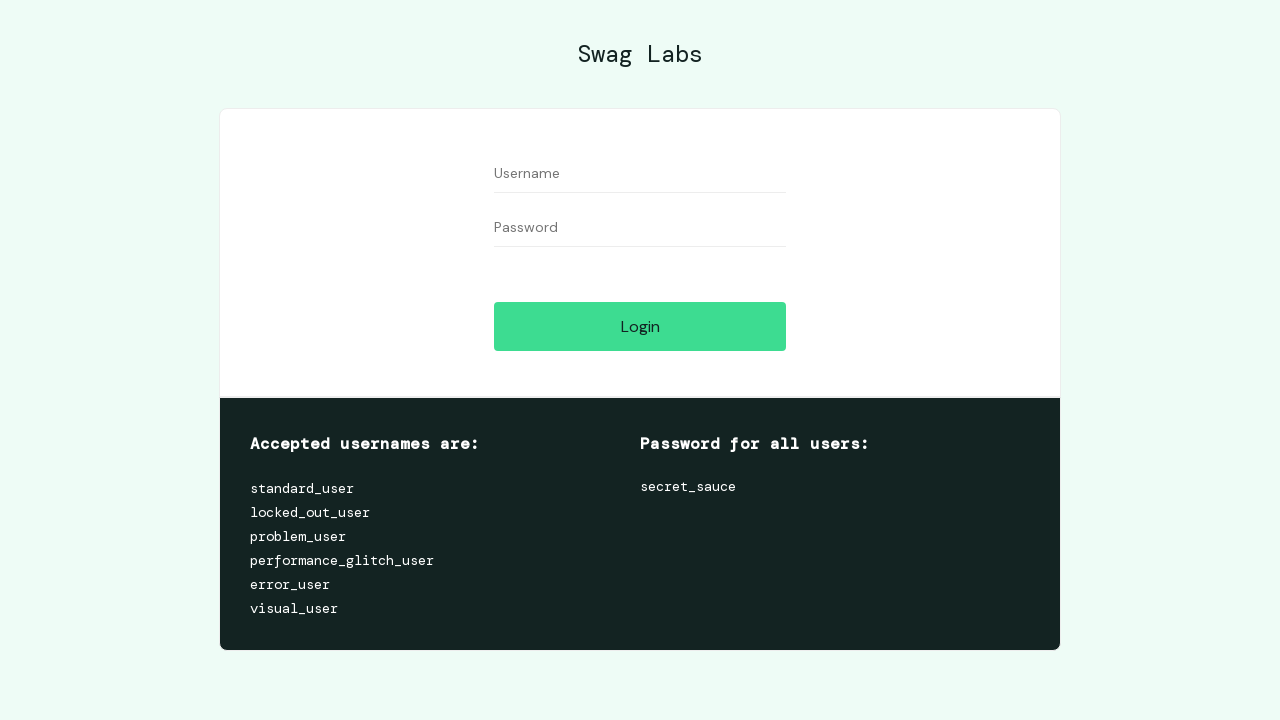

Navigated to starting URL https://www.saucedemo.com/
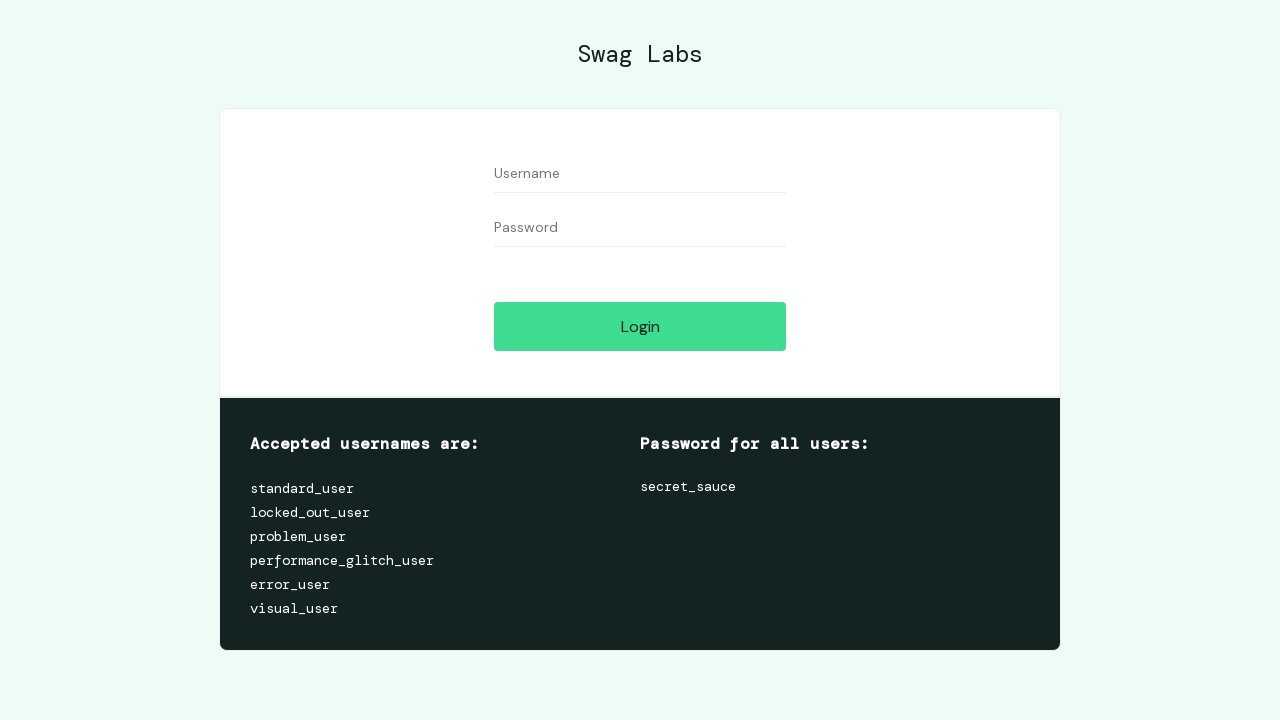

Navigated back to previous page
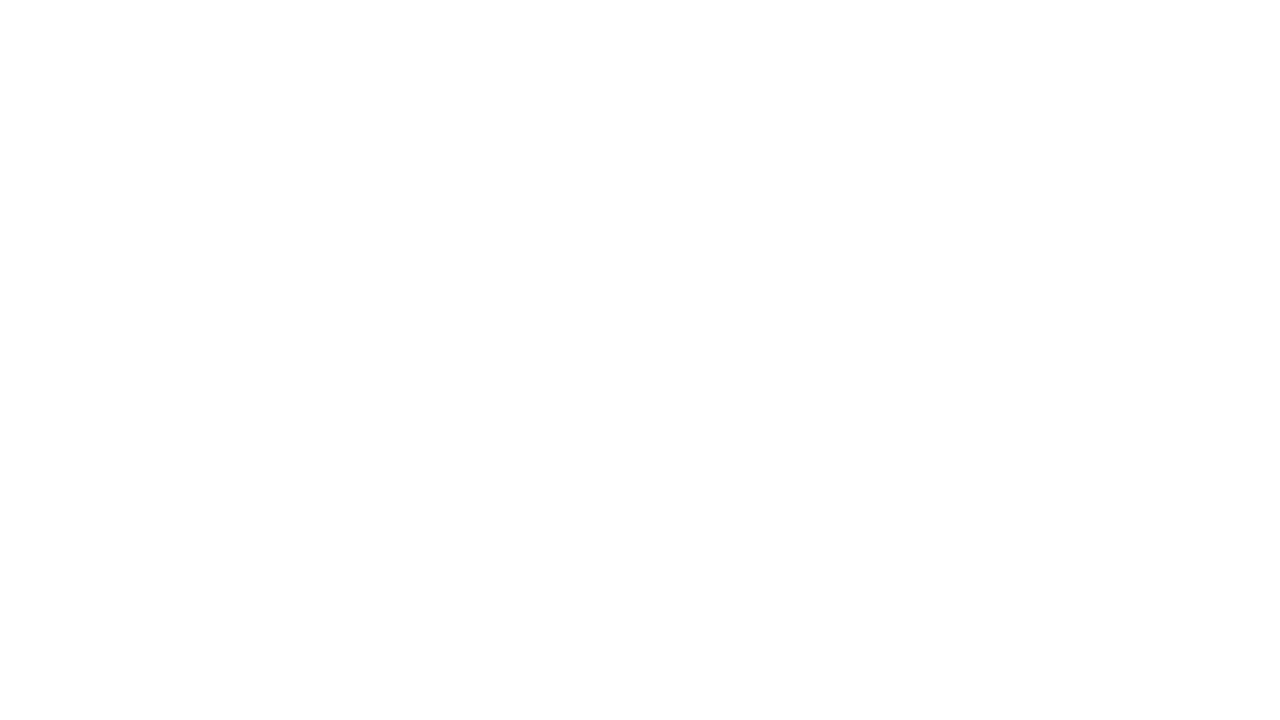

Navigated forward to Sauce Demo
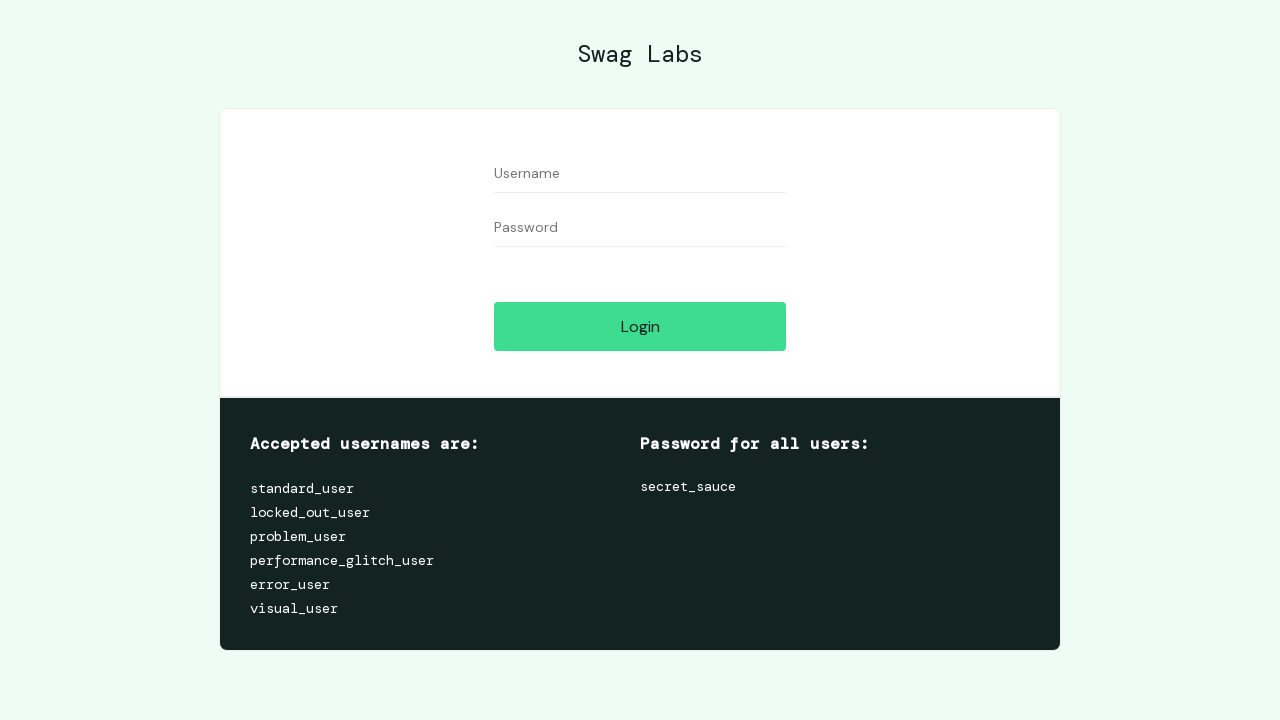

Verified current URL is https://www.saucedemo.com/
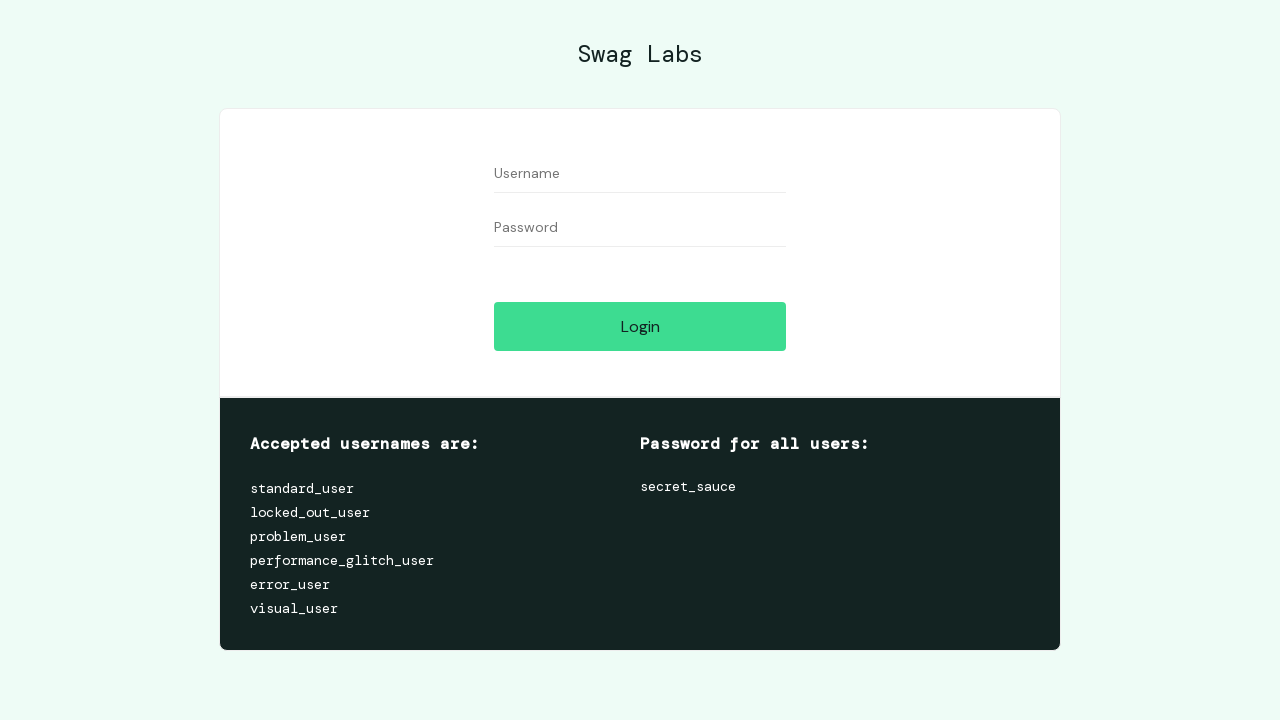

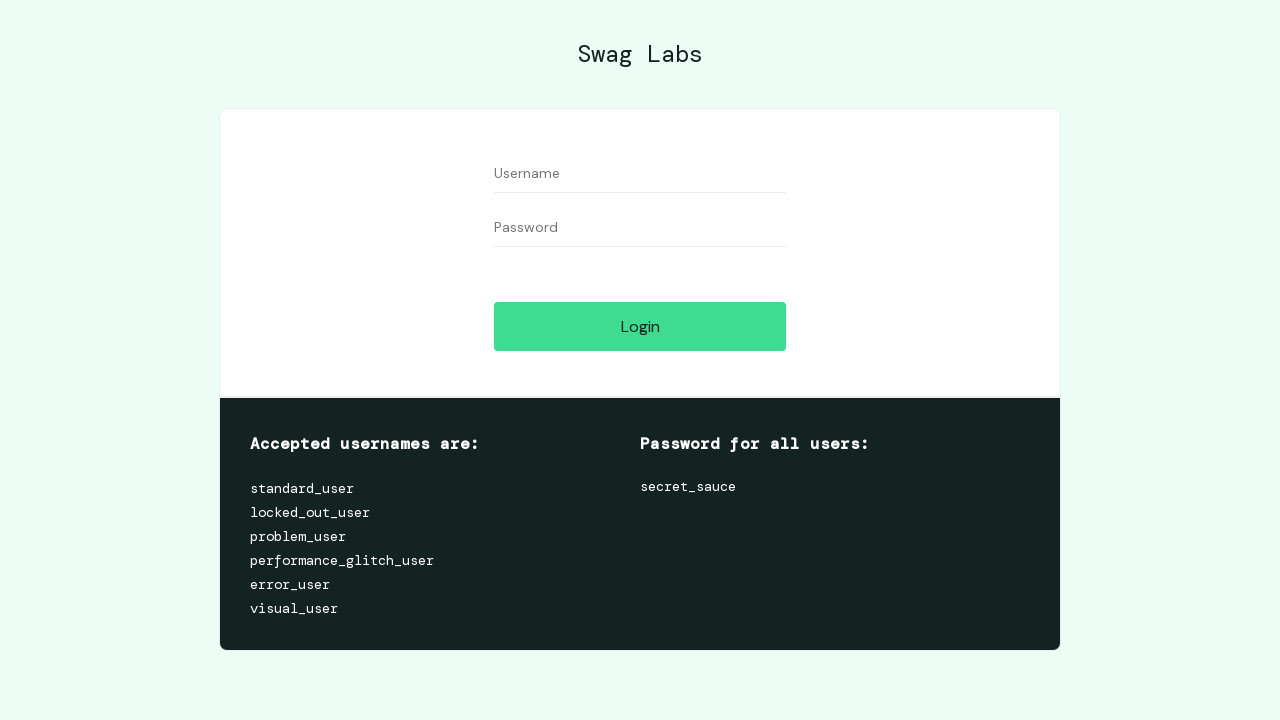